Tests the slow calculator by setting delay, clicking number and operator buttons, and verifying the calculation result.

Starting URL: https://bonigarcia.dev/selenium-webdriver-java/slow-calculator.html

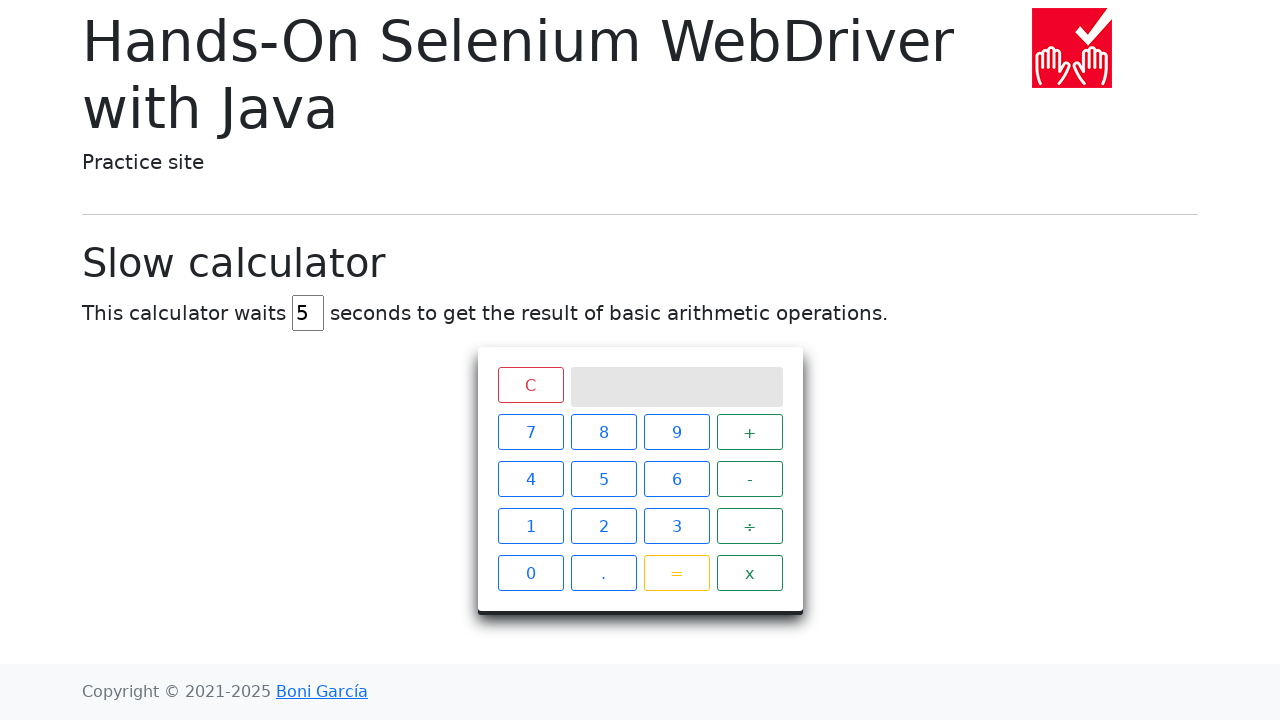

Cleared delay input field on #delay
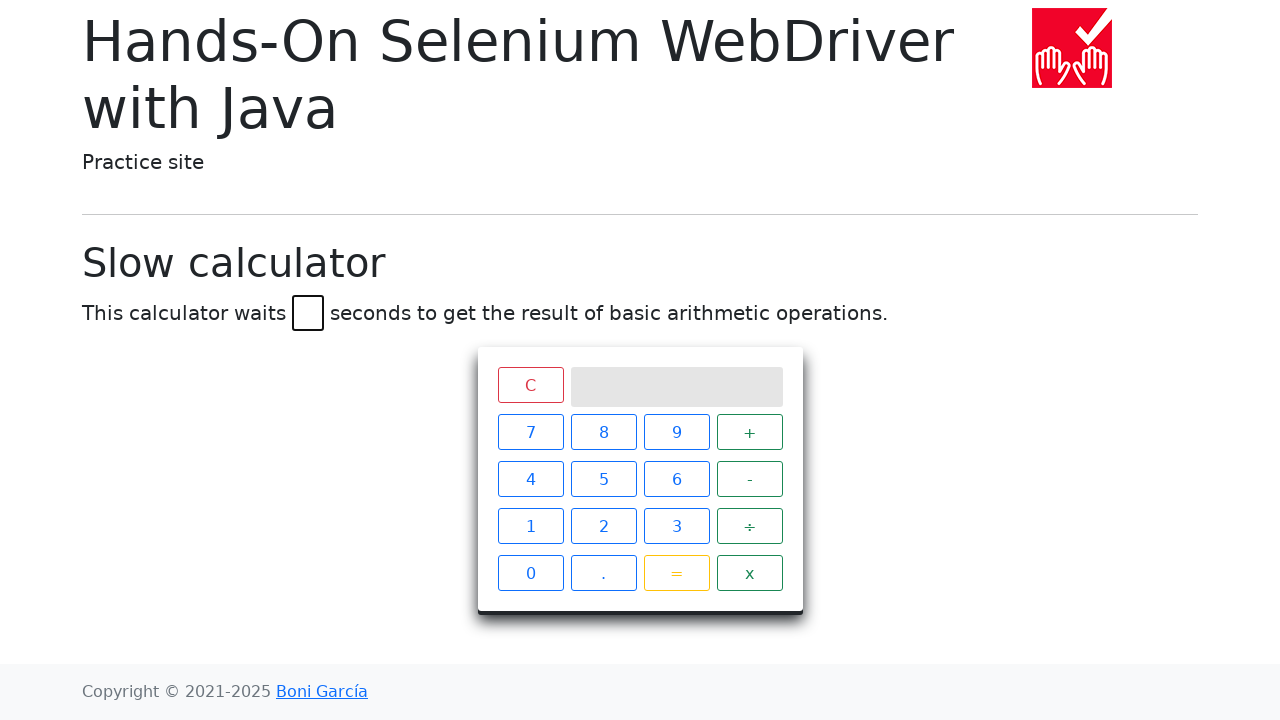

Set delay to 2 seconds on #delay
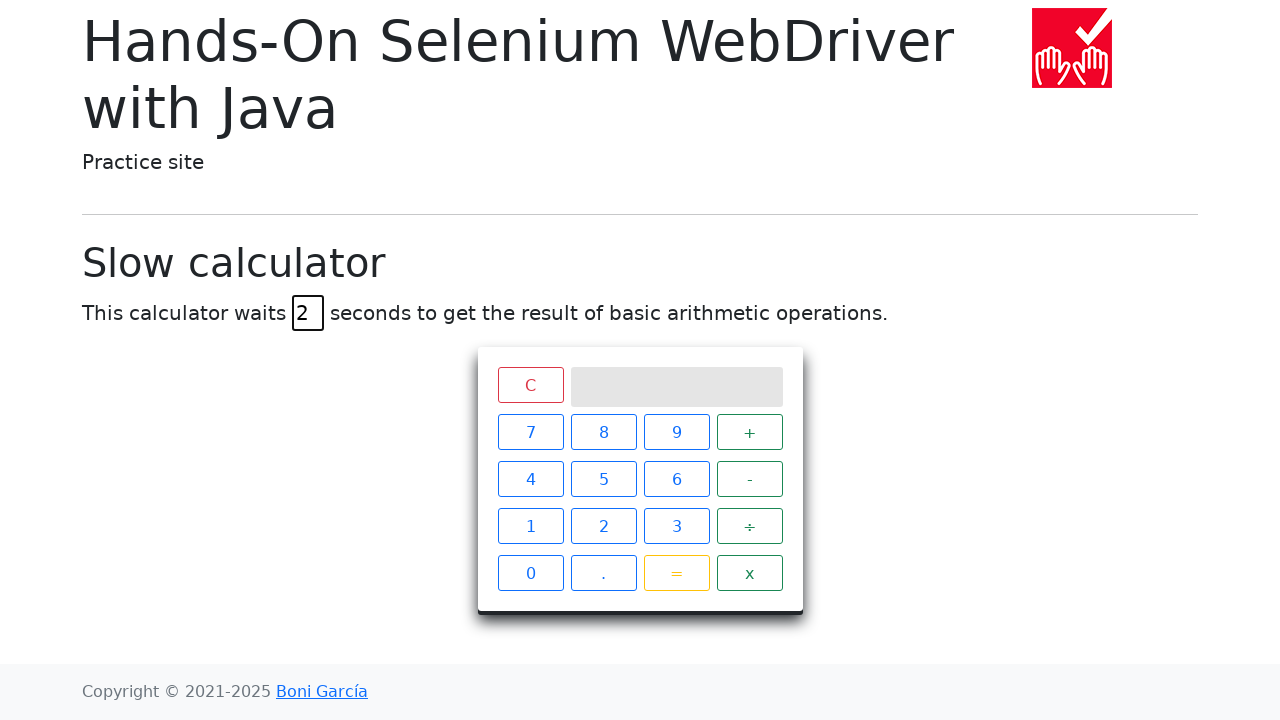

Clicked number 5 at (604, 479) on xpath=//span[text()='5']
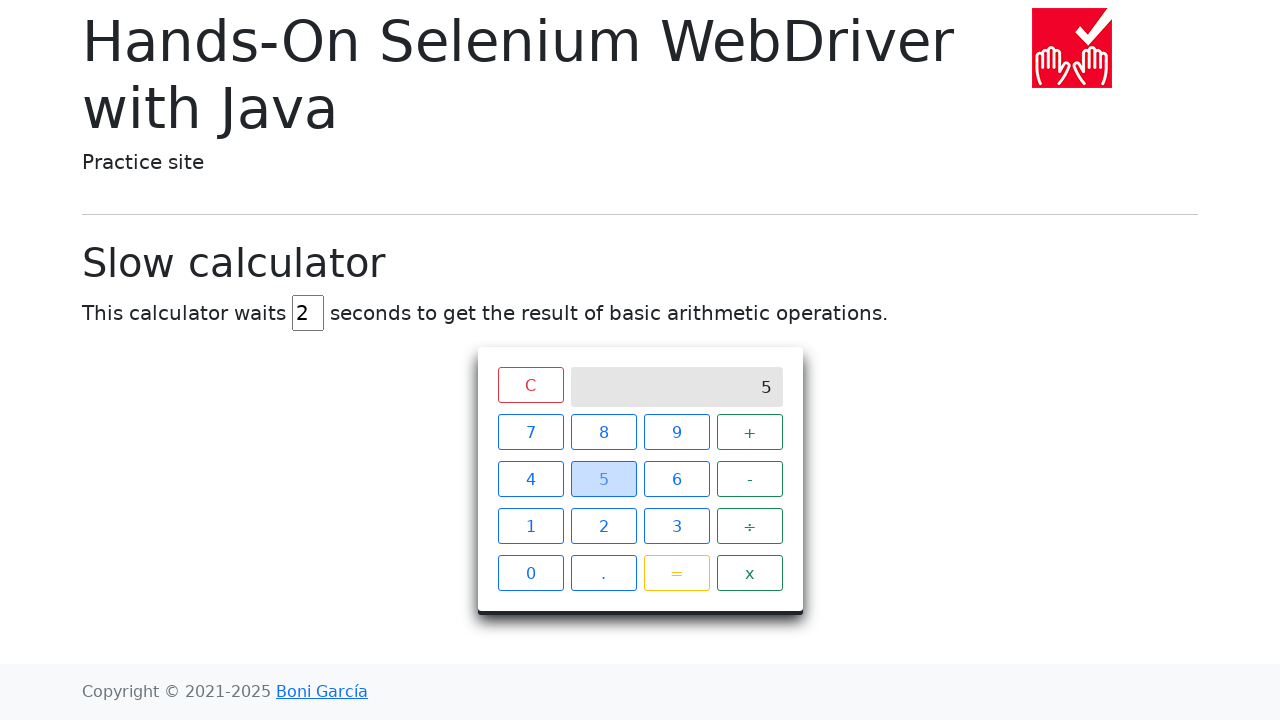

Clicked plus operator at (750, 432) on xpath=//span[text()='+']
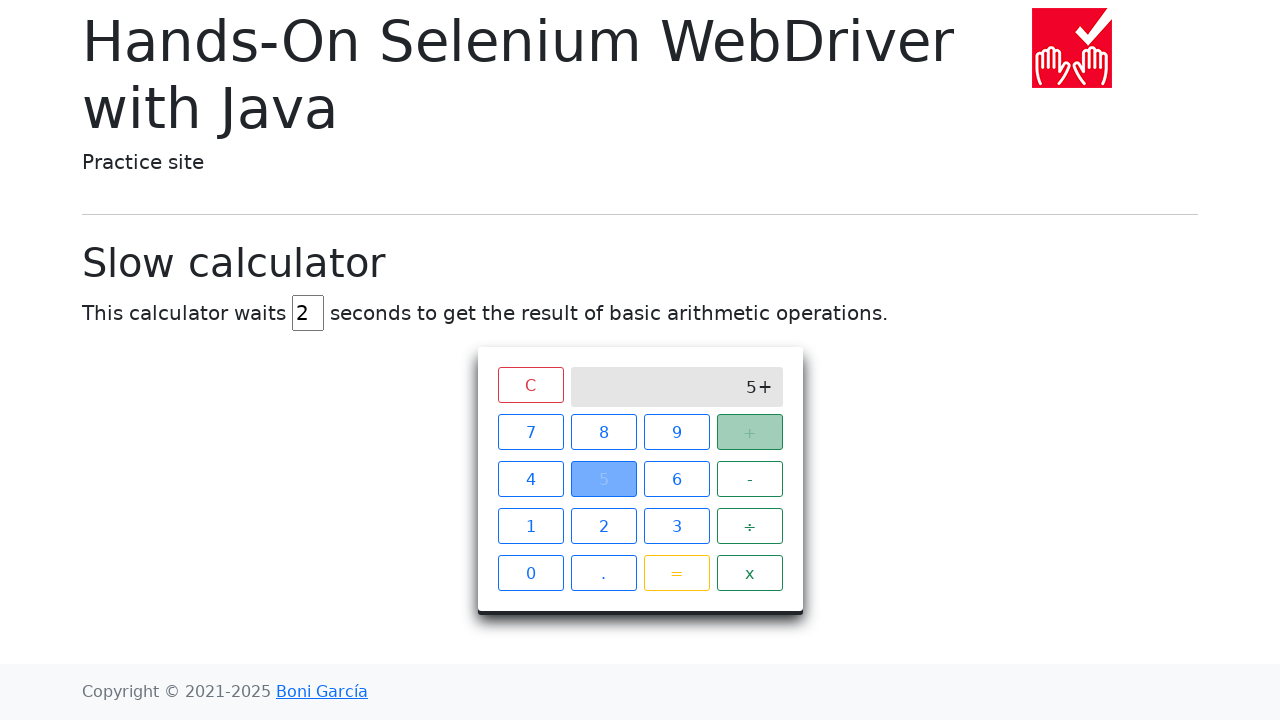

Clicked number 3 at (676, 526) on xpath=//span[text()='3']
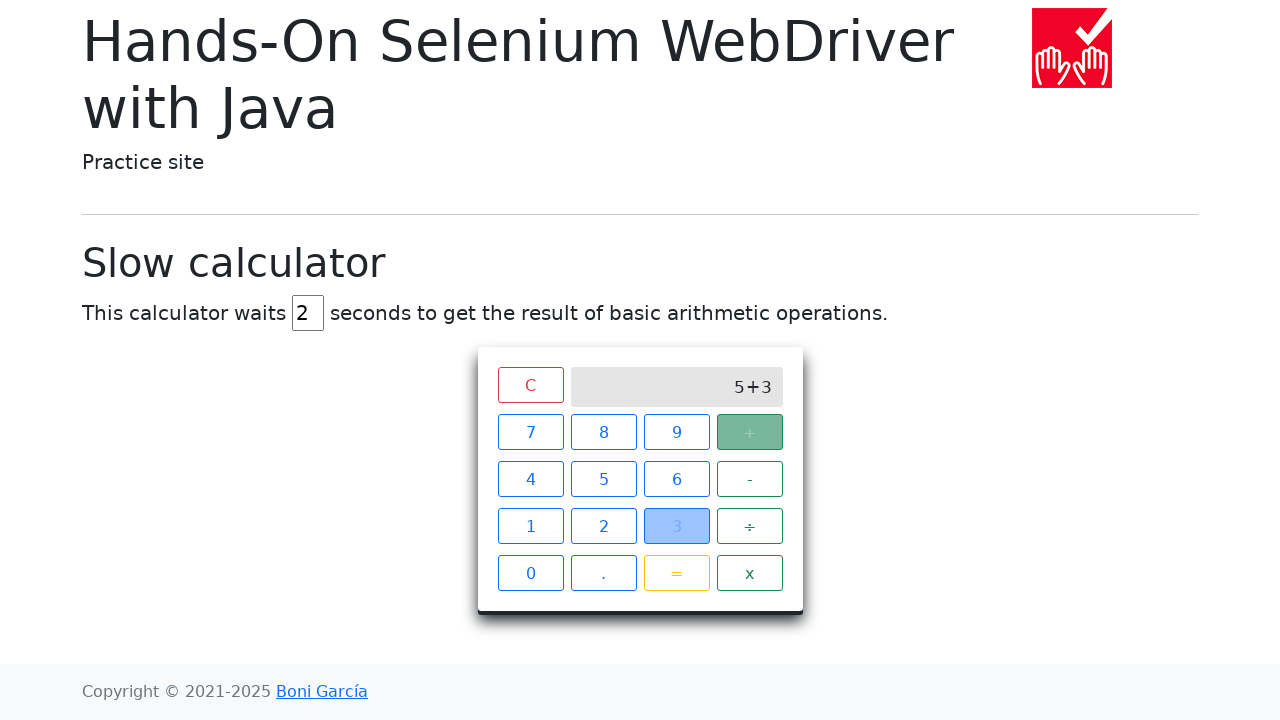

Clicked equals button to calculate at (676, 573) on xpath=//span[text()='=']
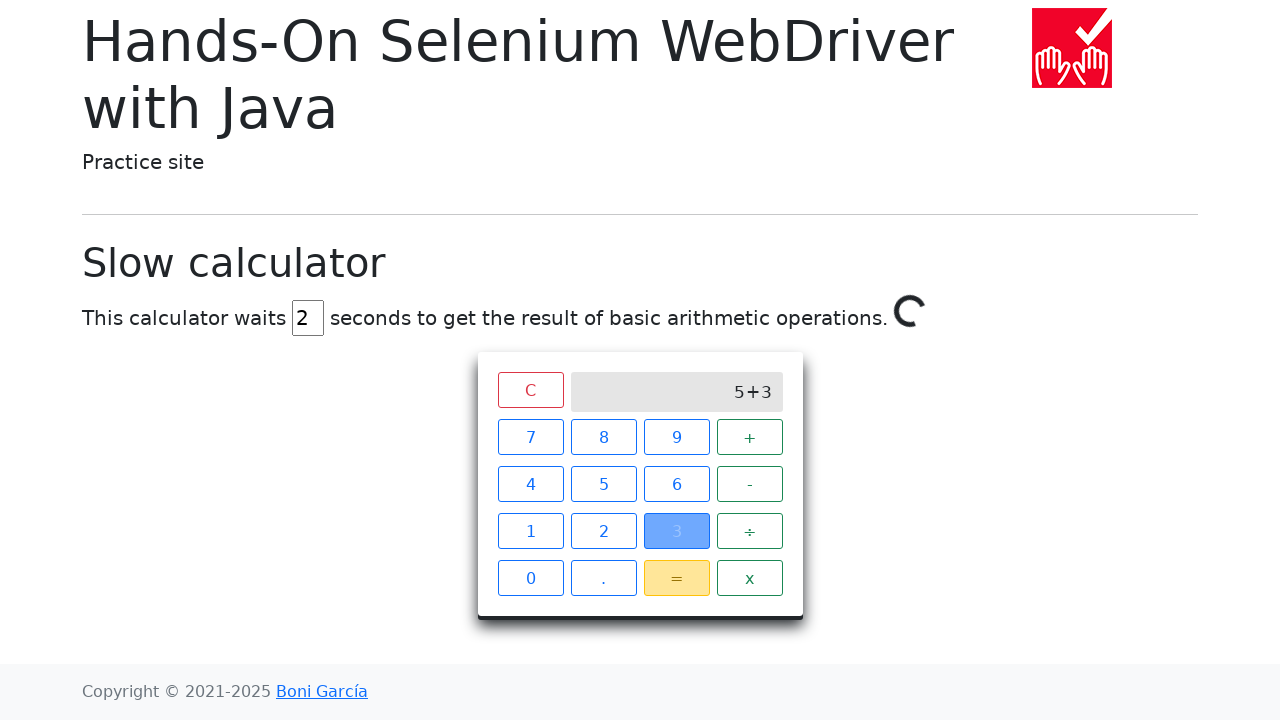

Waited 2.5 seconds for calculation to complete
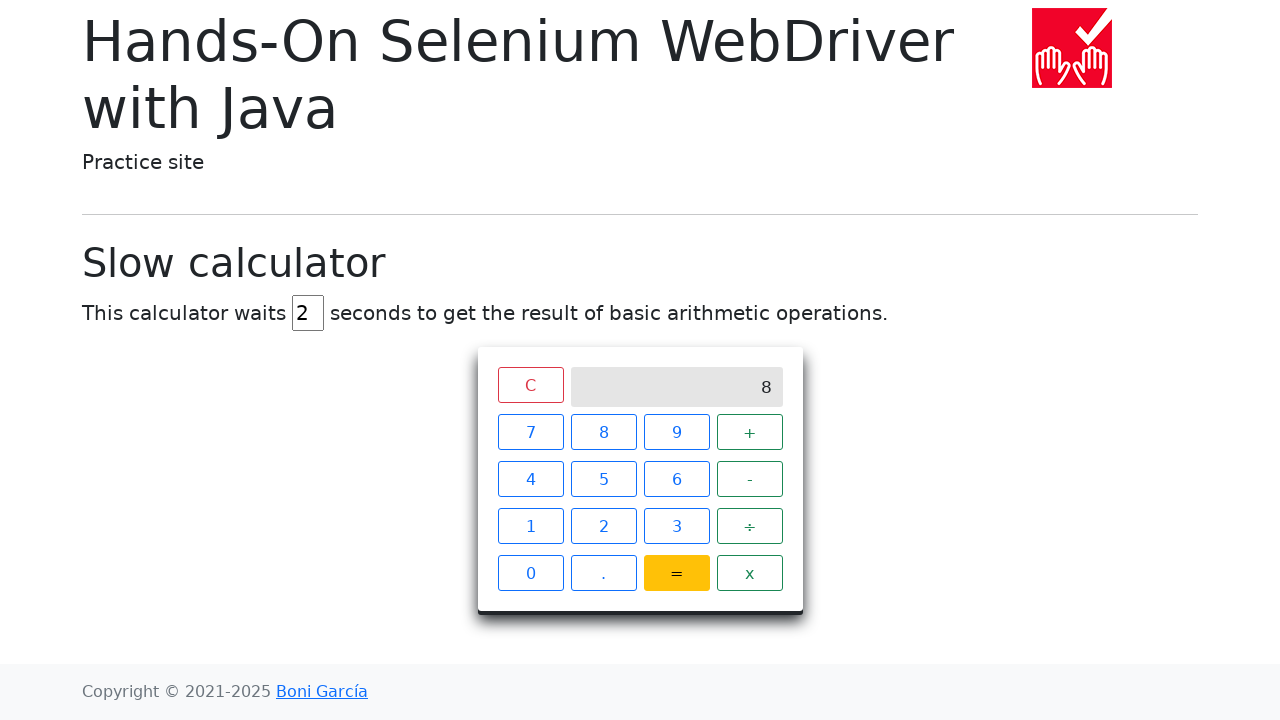

Verified result displayed on calculator screen
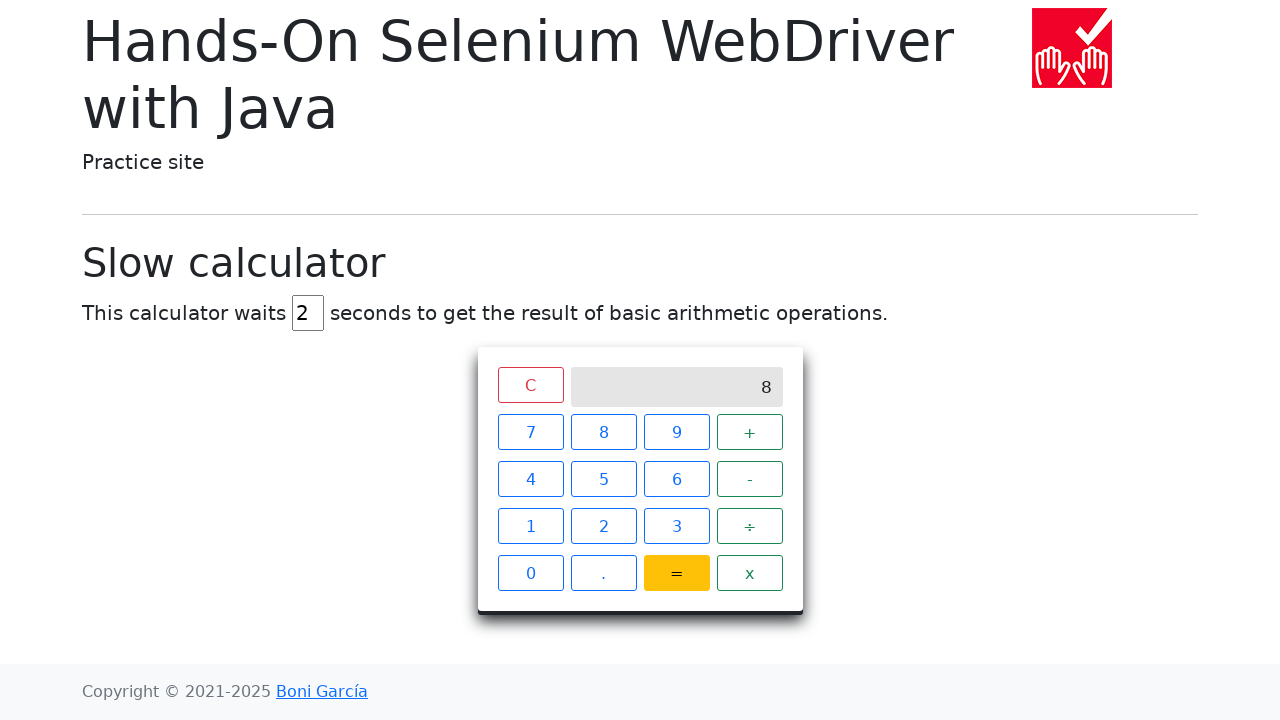

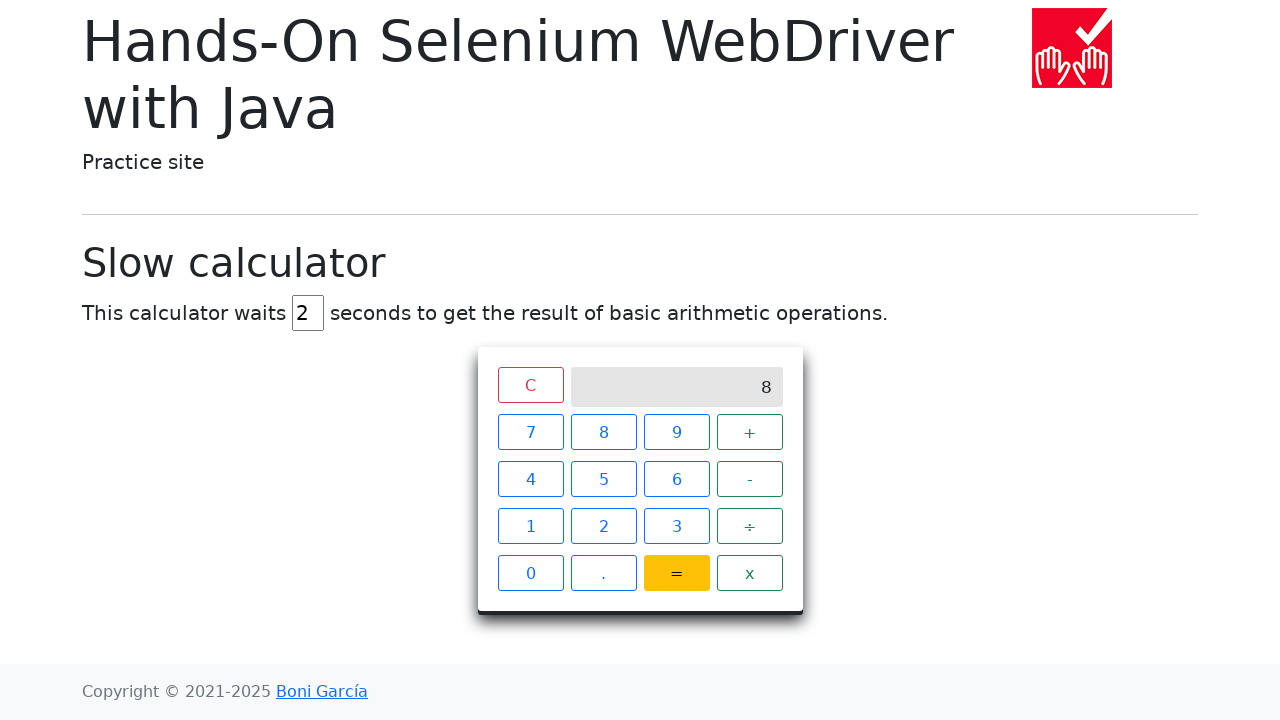